Tests that the back button works correctly with filter navigation

Starting URL: https://demo.playwright.dev/todomvc

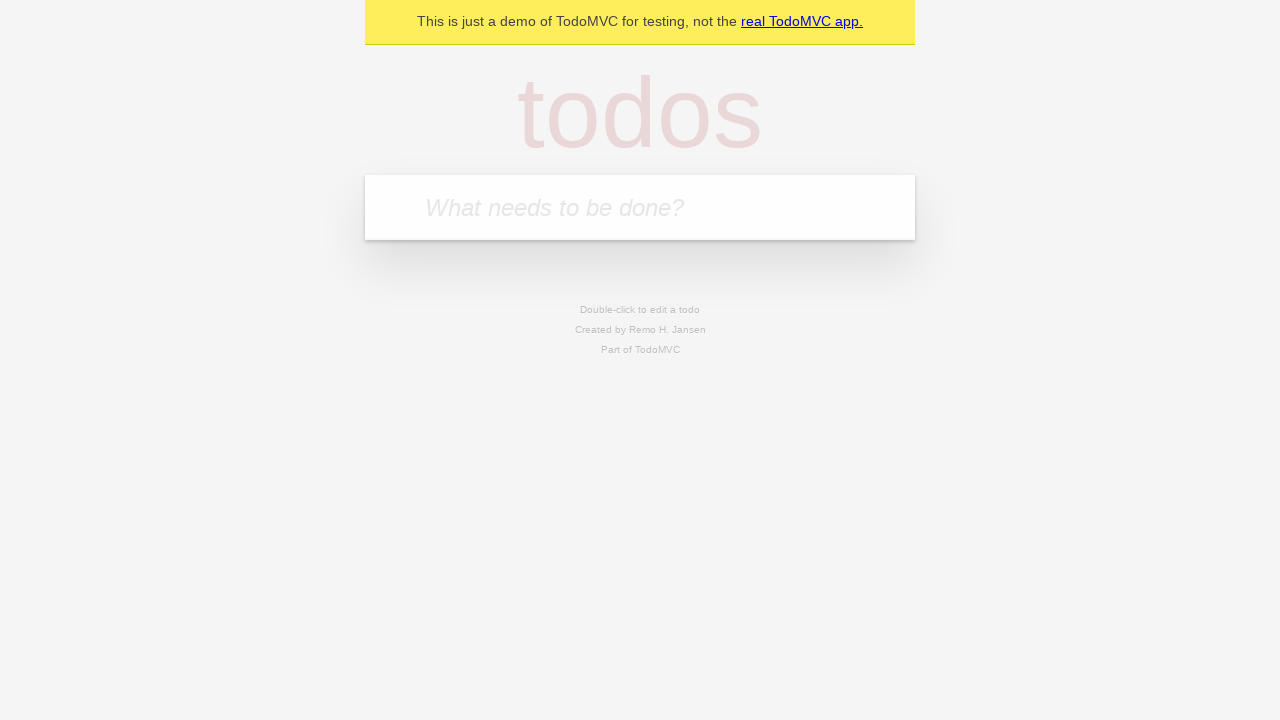

Filled new todo input with 'buy some cheese' on .new-todo
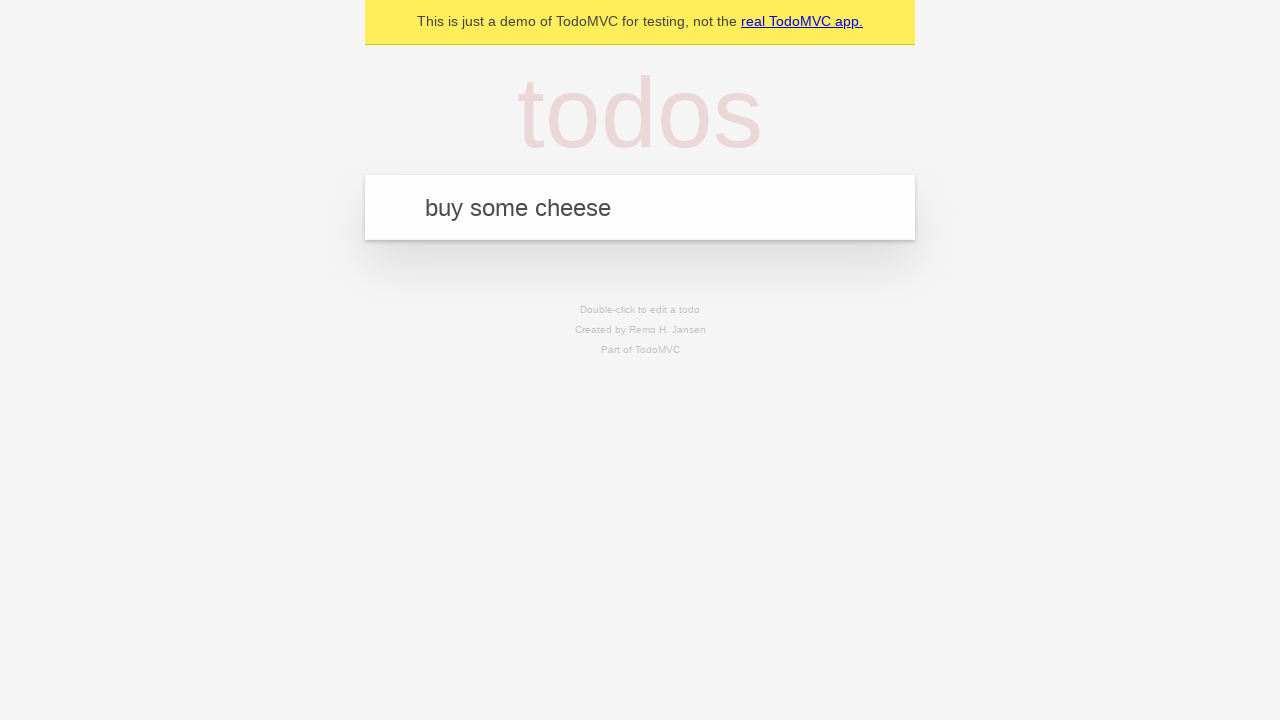

Pressed Enter to add first todo on .new-todo
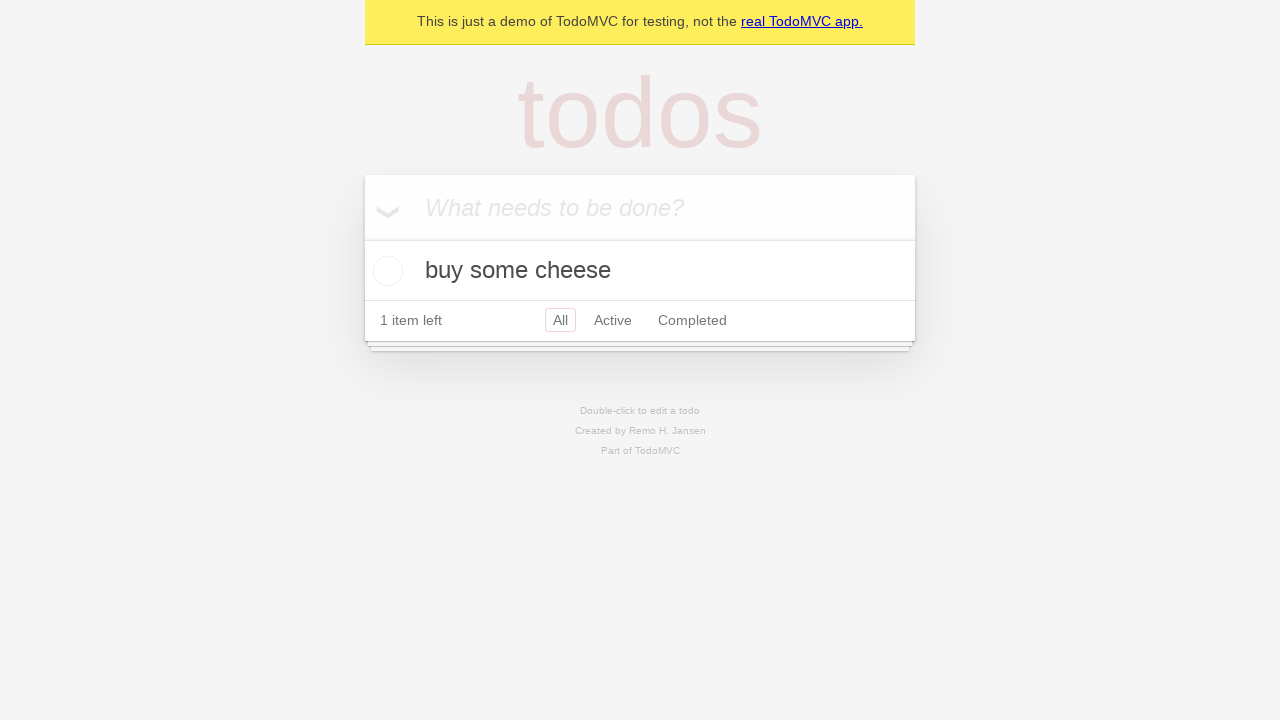

Filled new todo input with 'feed the cat' on .new-todo
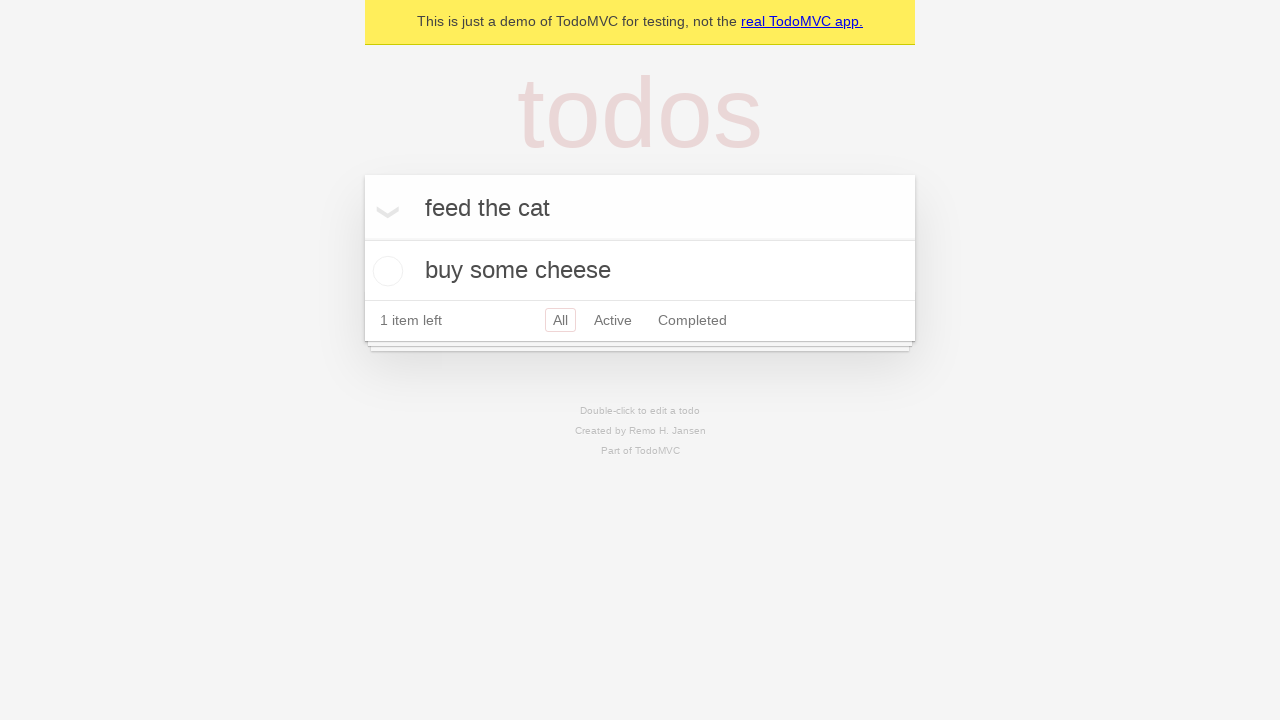

Pressed Enter to add second todo on .new-todo
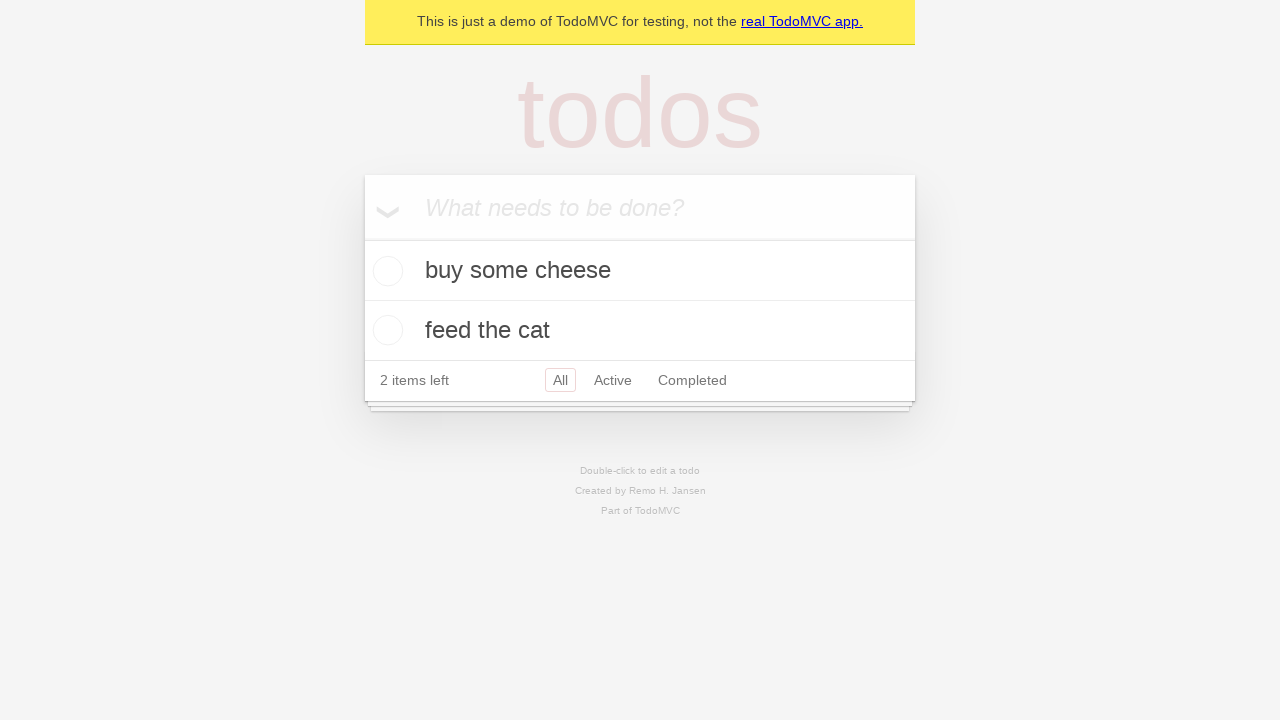

Filled new todo input with 'book a doctors appointment' on .new-todo
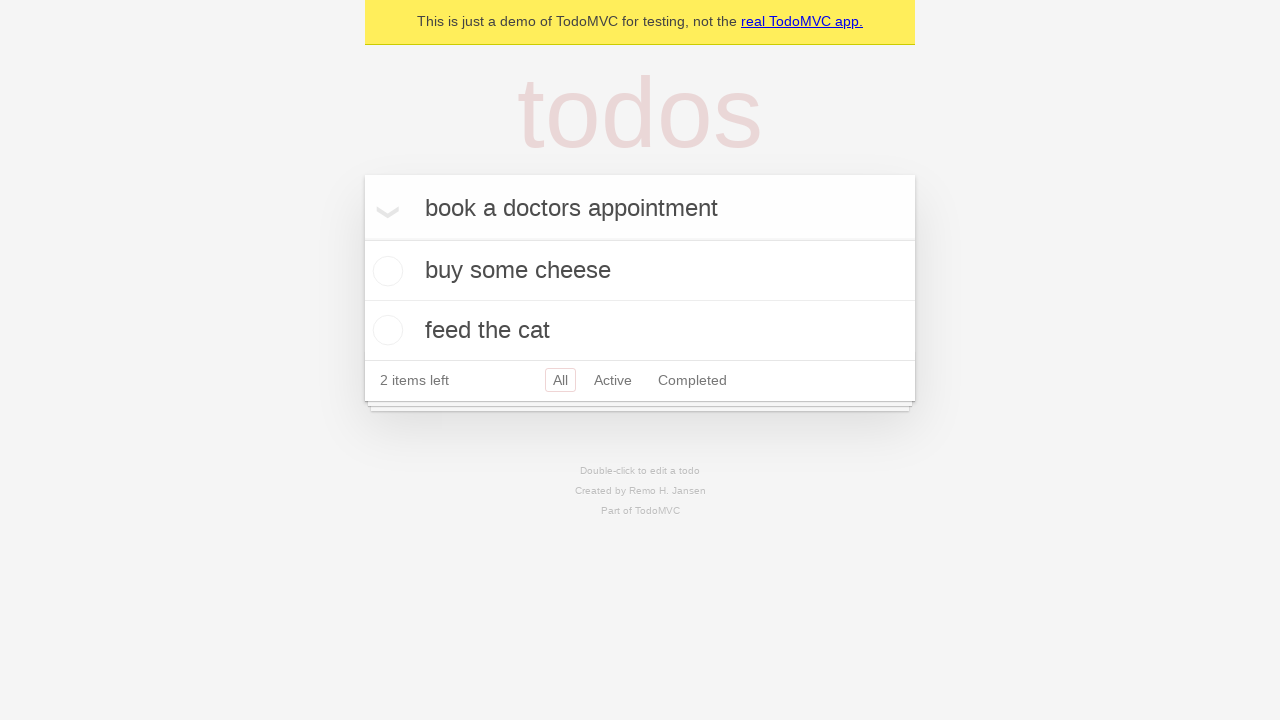

Pressed Enter to add third todo on .new-todo
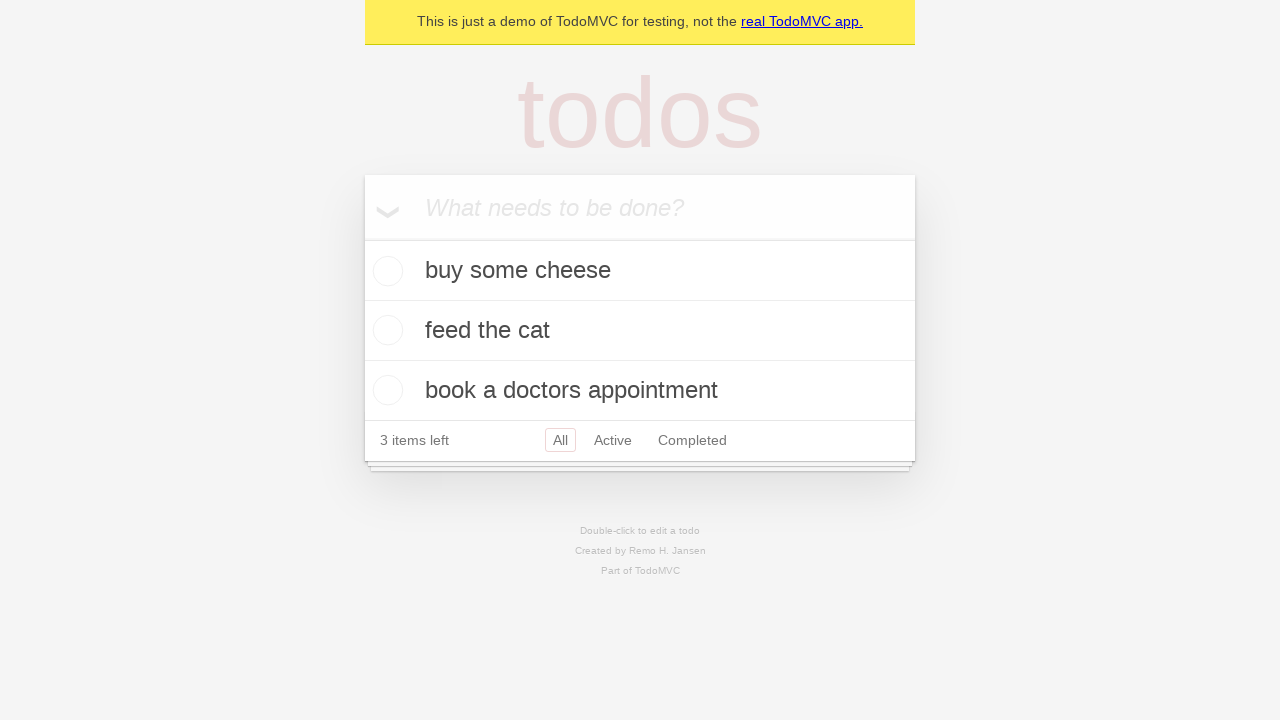

Checked the second todo item at (385, 330) on .todo-list li .toggle >> nth=1
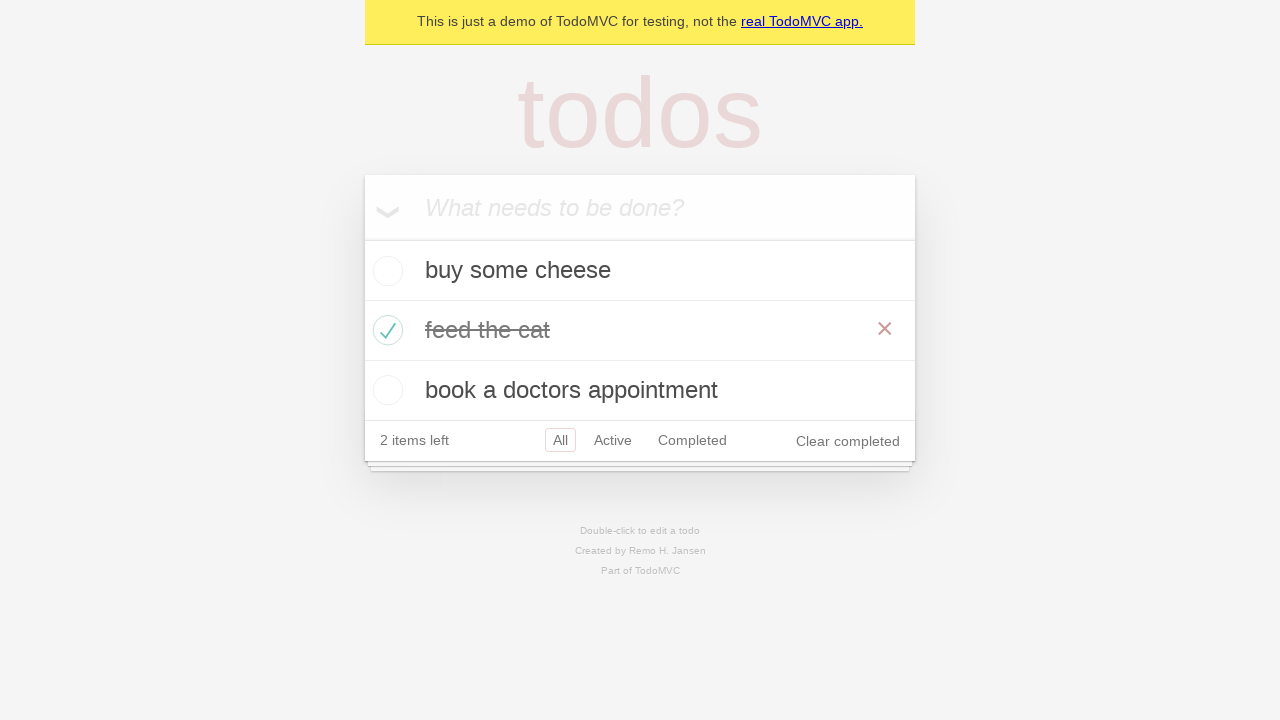

Clicked 'All' filter at (560, 440) on .filters >> text=All
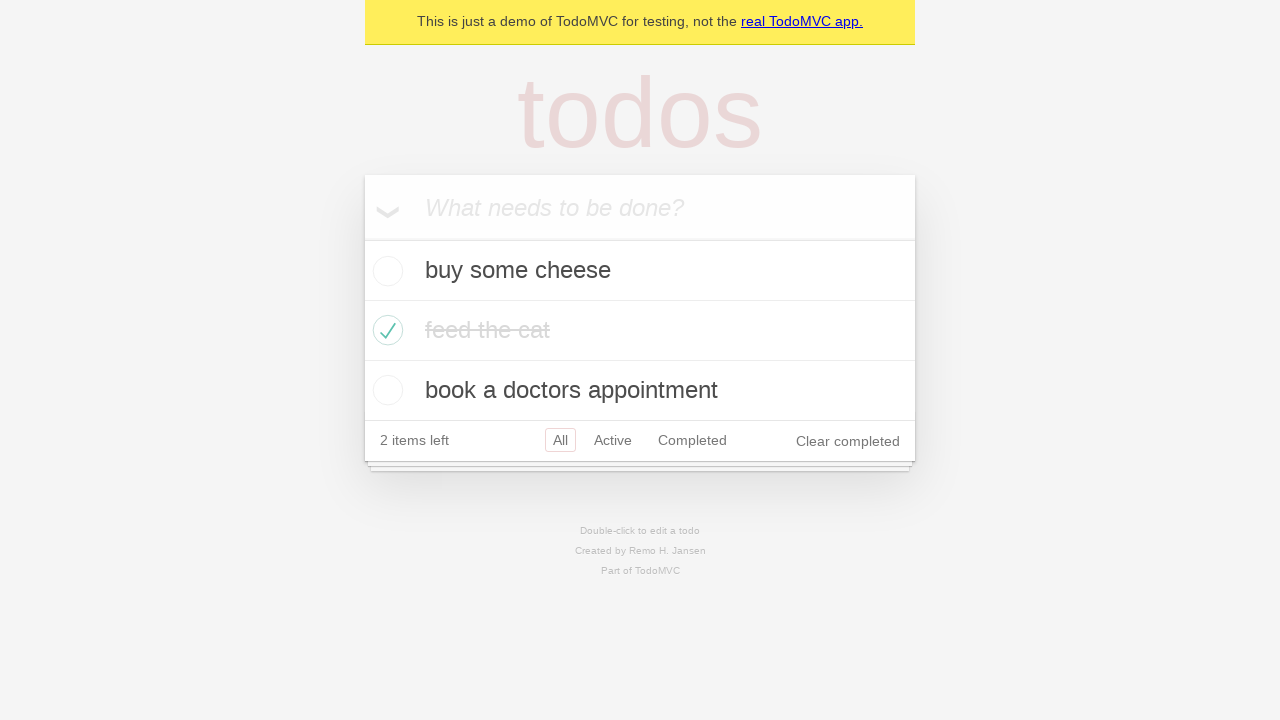

Clicked 'Active' filter at (613, 440) on .filters >> text=Active
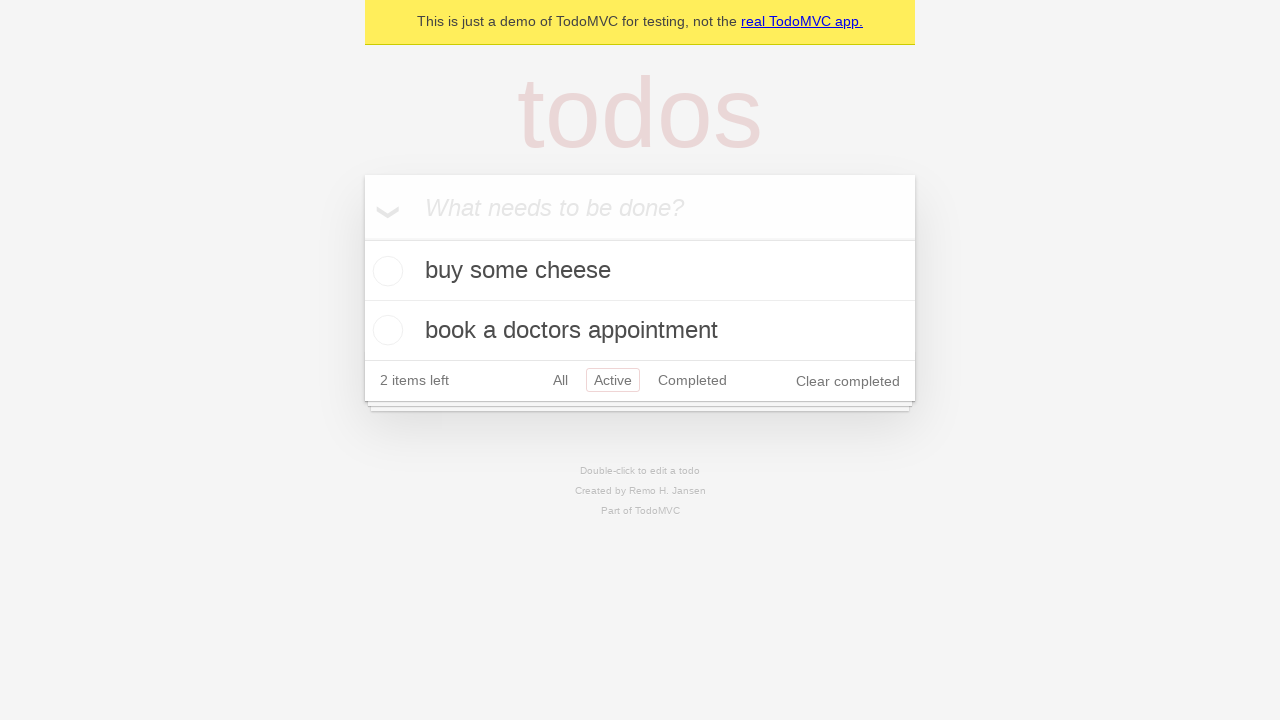

Clicked 'Completed' filter at (692, 380) on .filters >> text=Completed
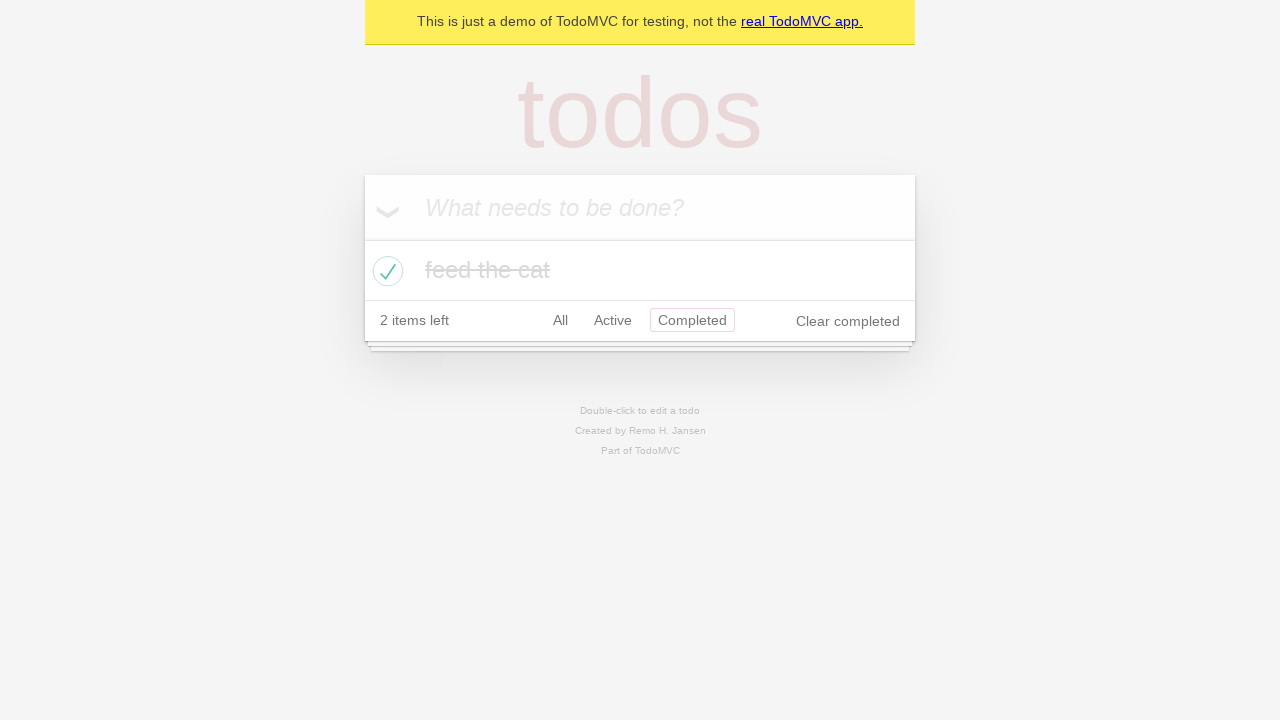

Navigated back to 'Active' filter
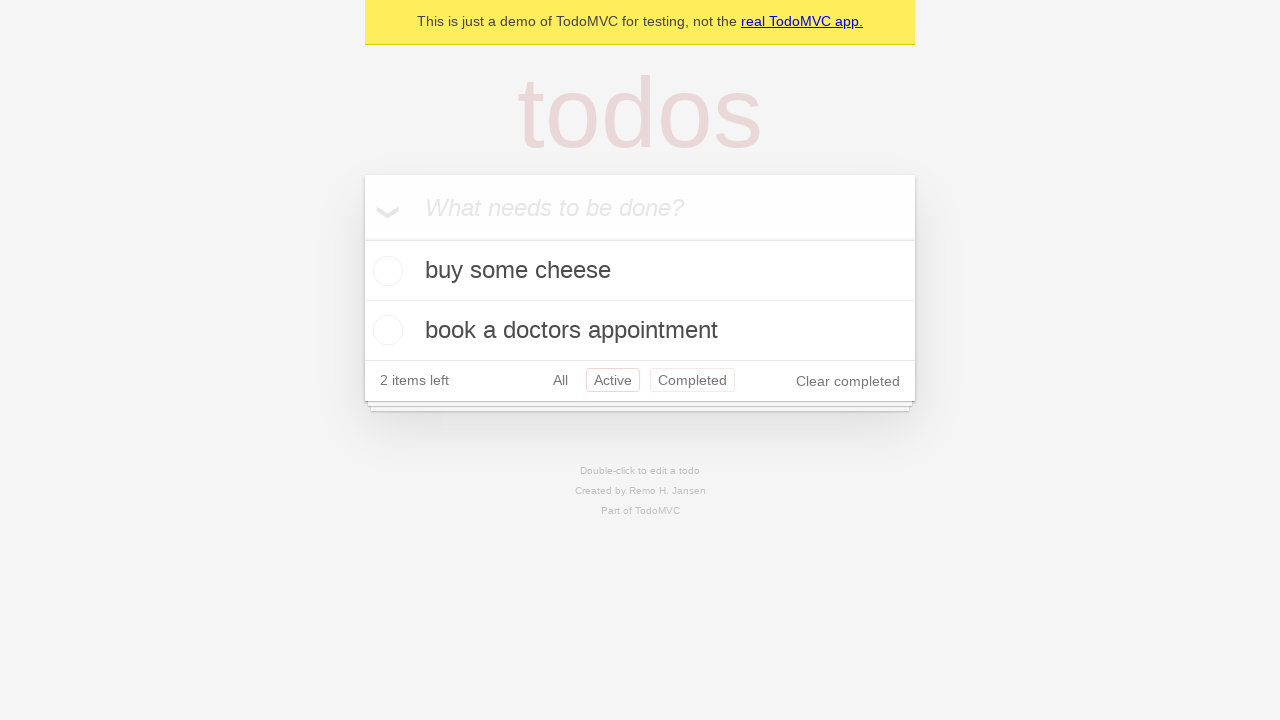

Navigated back to 'All' filter
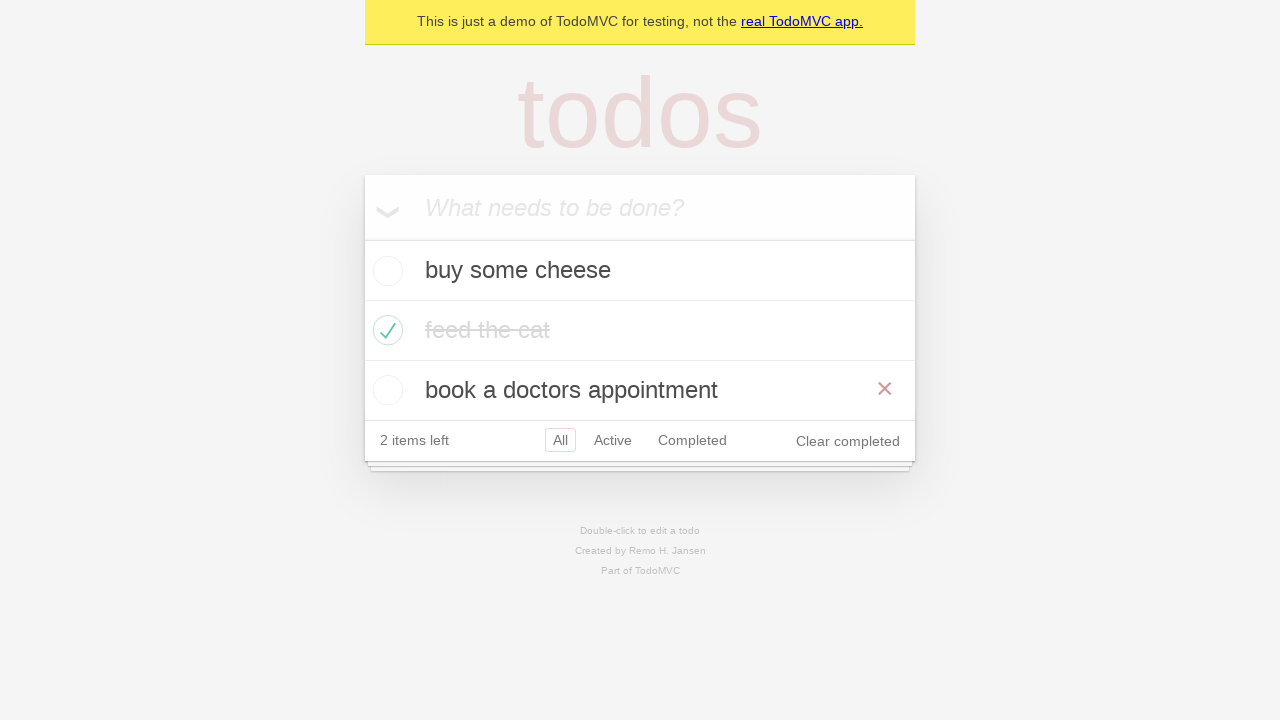

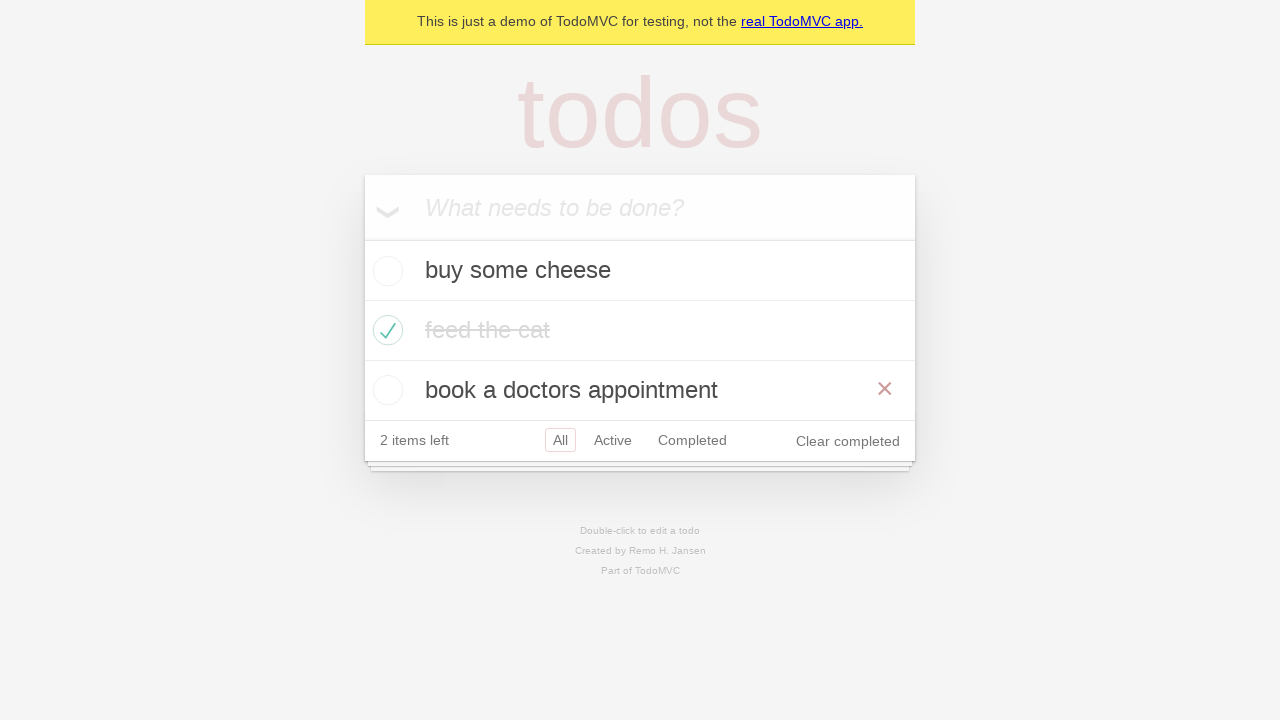